Tests passenger dropdown interaction by clicking on the passengers selector and exploring the dropdown options for adding passengers.

Starting URL: https://rahulshettyacademy.com/dropdownsPractise/

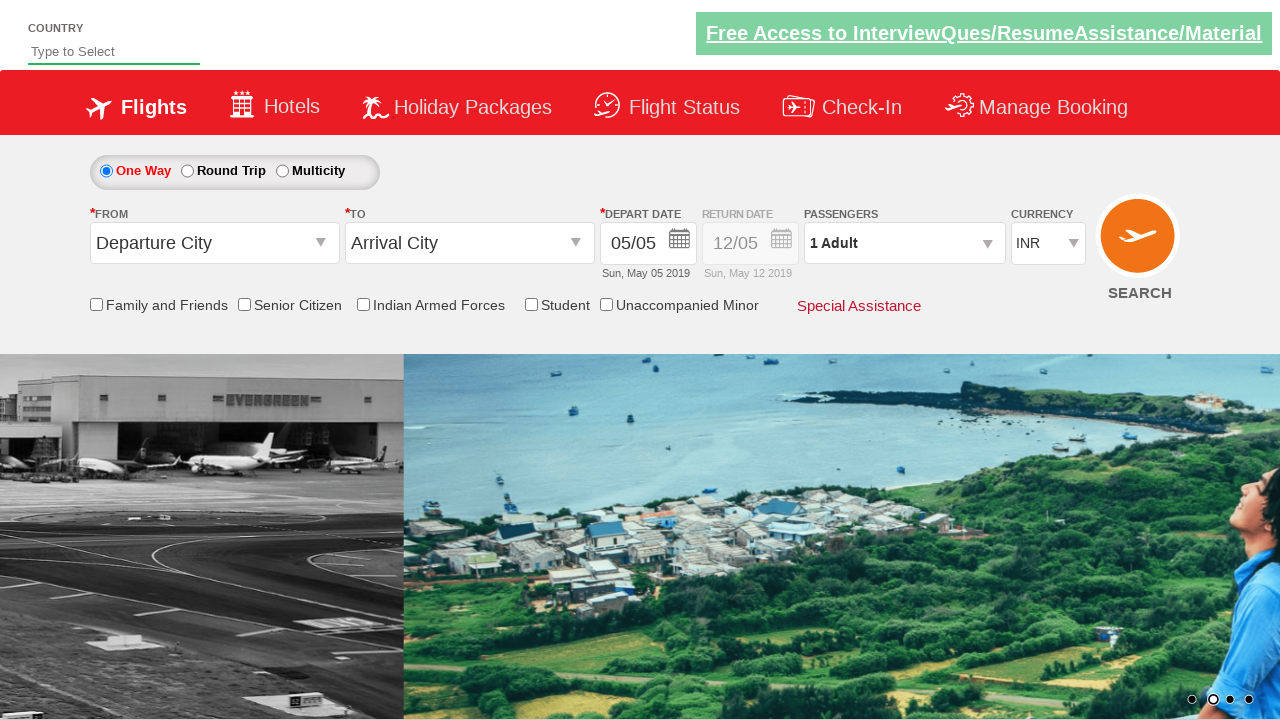

Clicked on passengers dropdown selector at (904, 243) on div#divpaxinfo
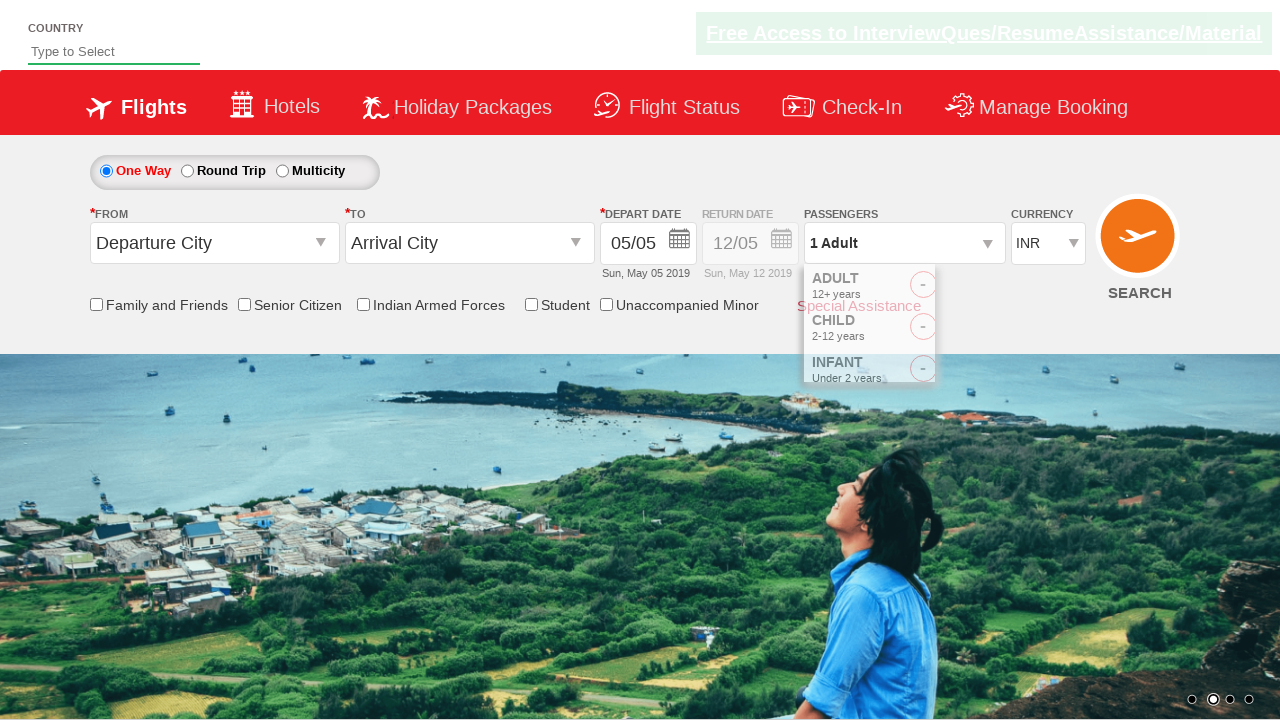

Passengers dropdown options appeared
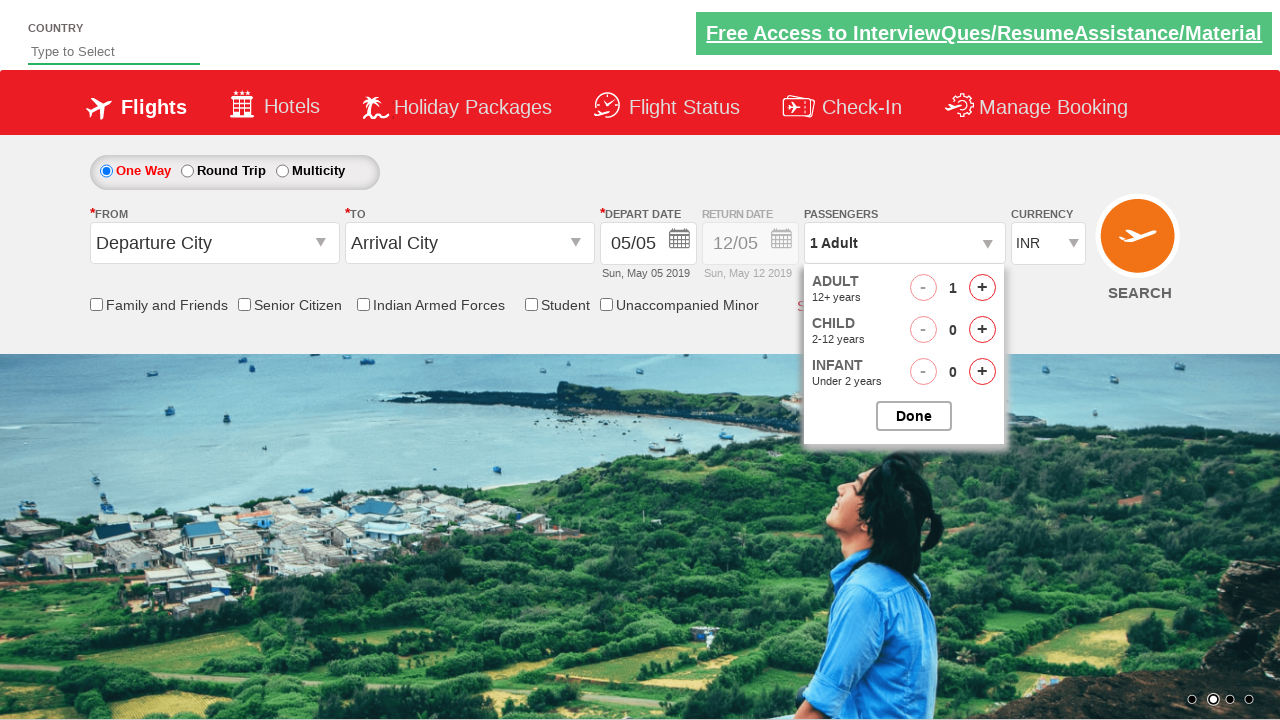

Located passenger option rows in dropdown
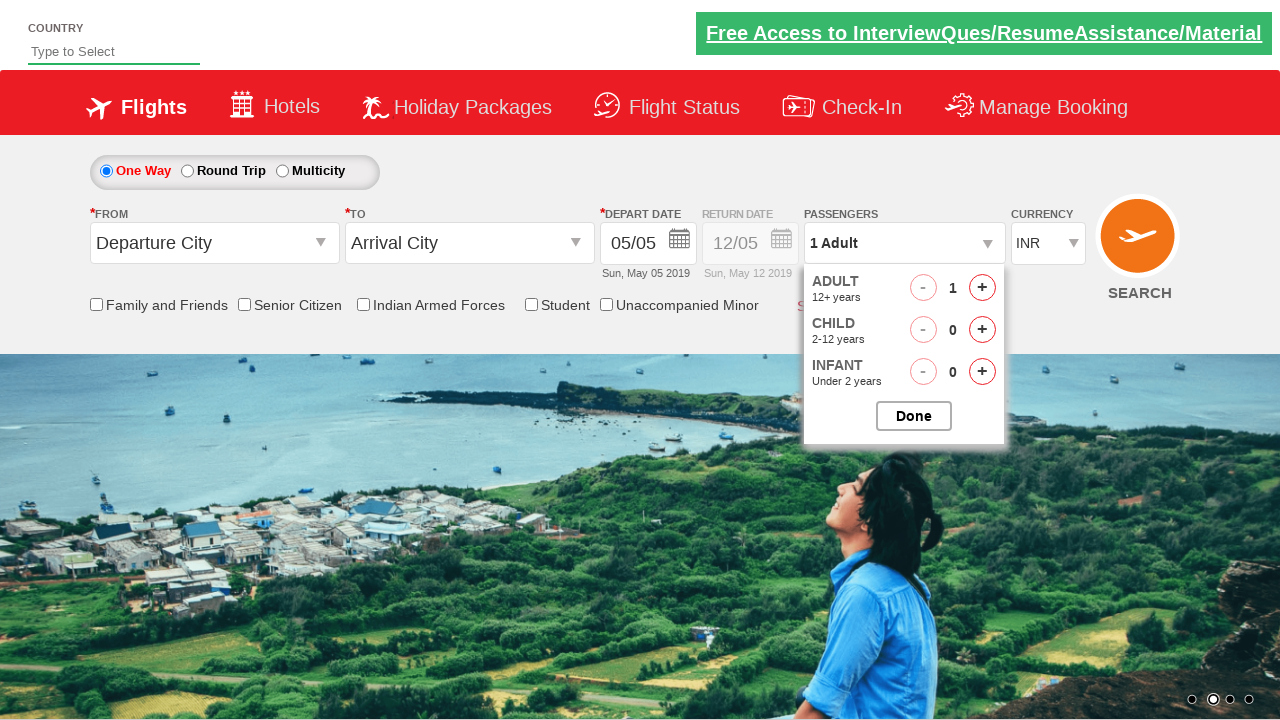

First passenger option row became visible
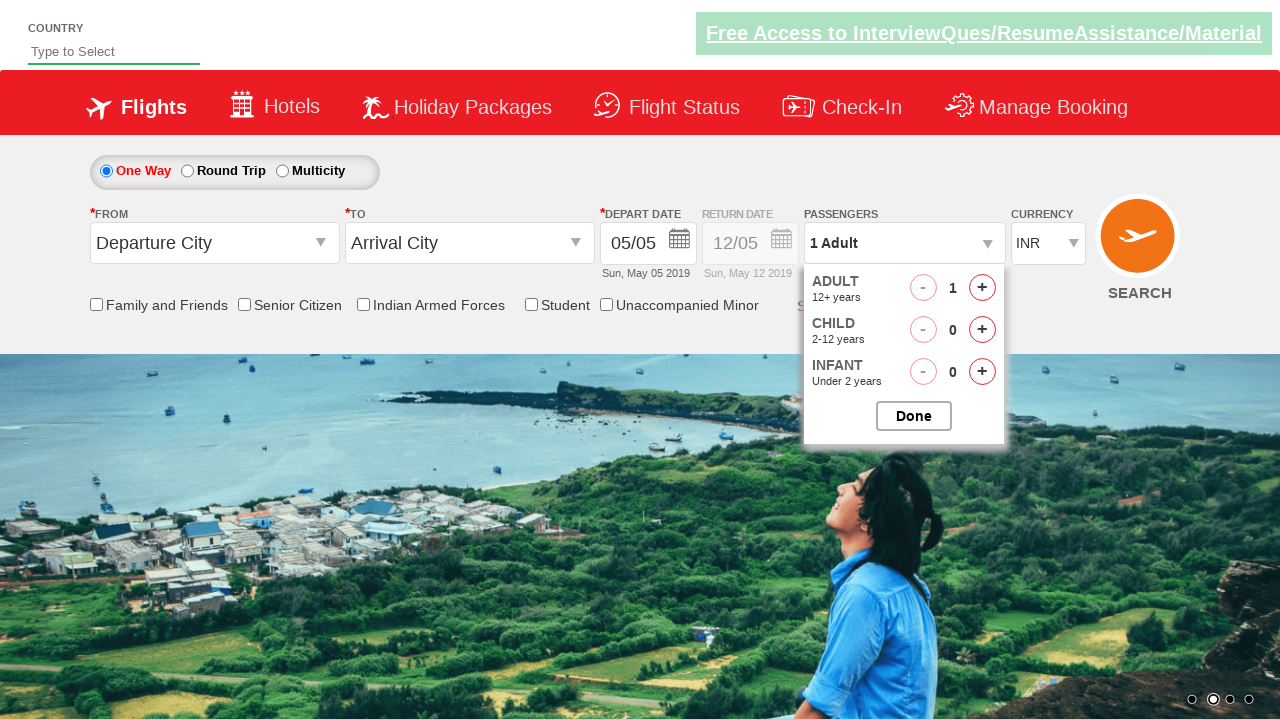

Accessed first passenger option row
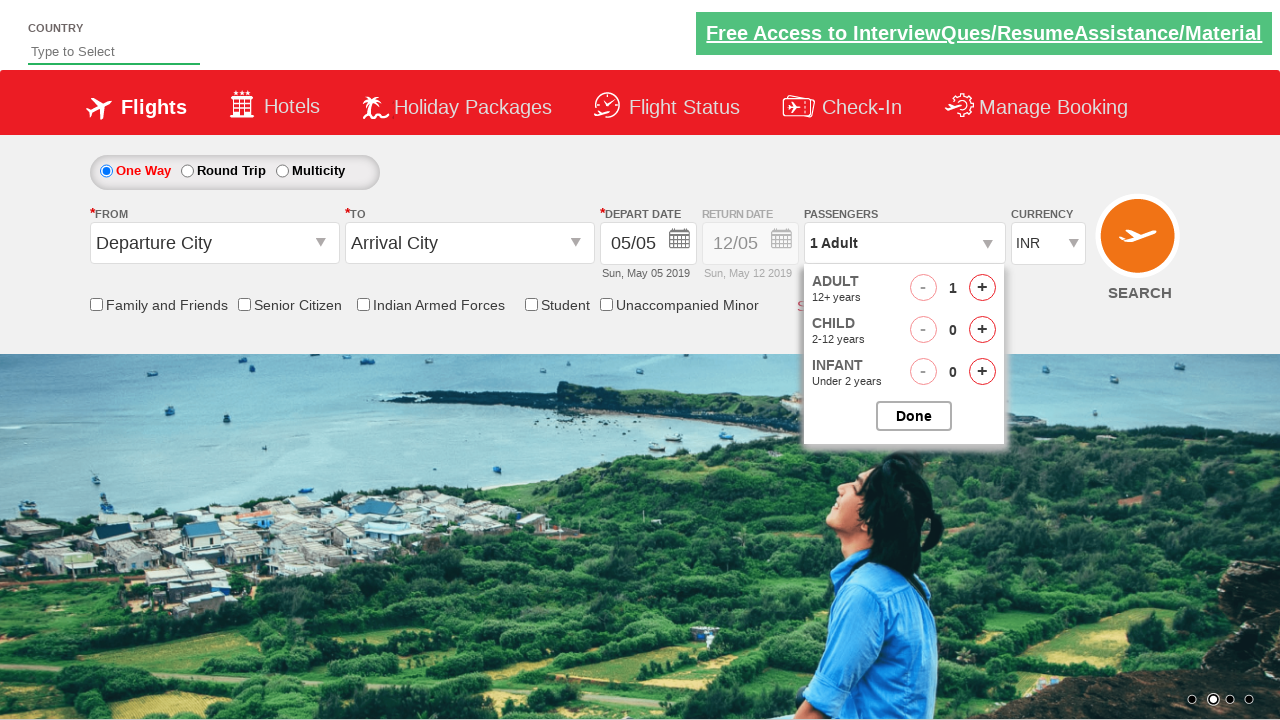

Located add passenger buttons in first row
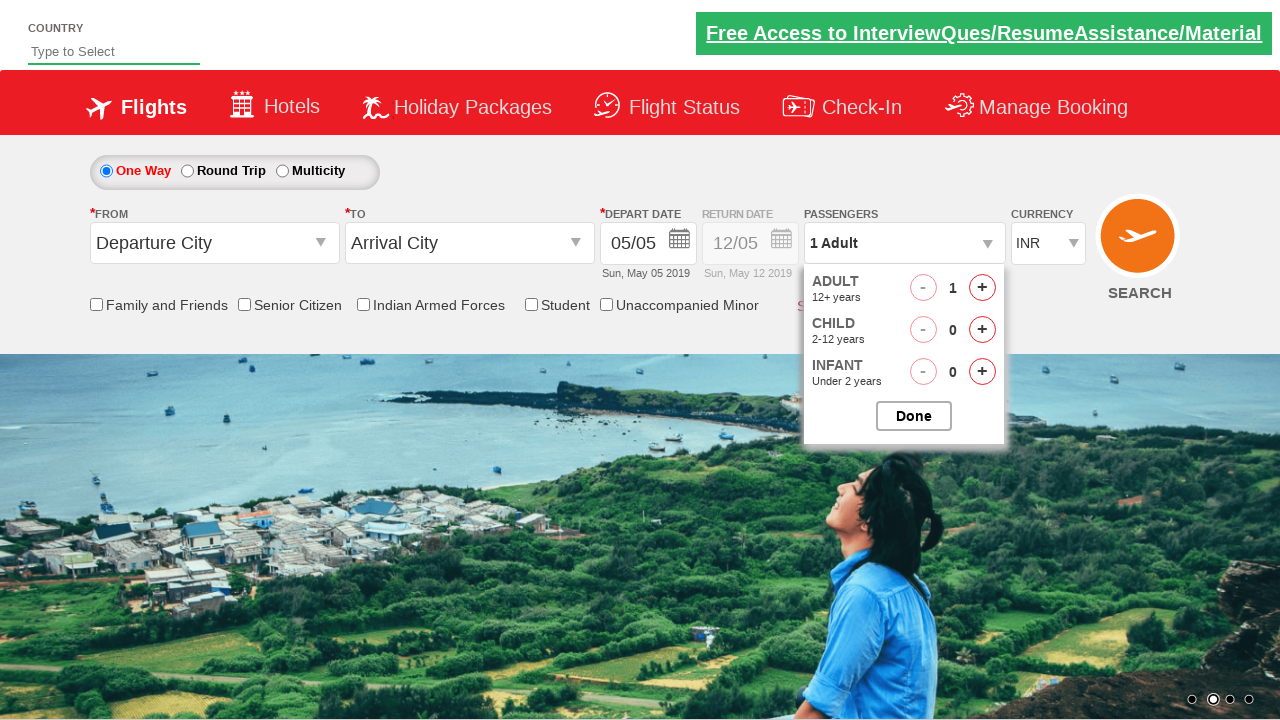

Verified dropdown contains passenger options
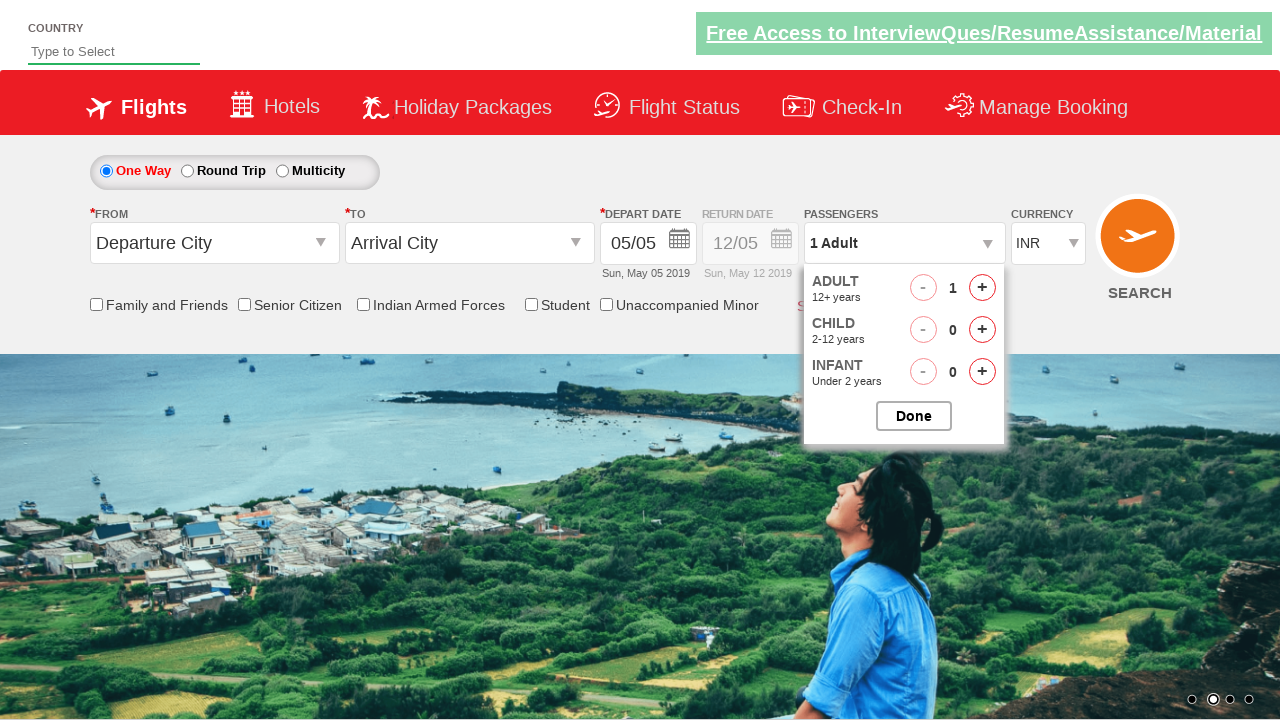

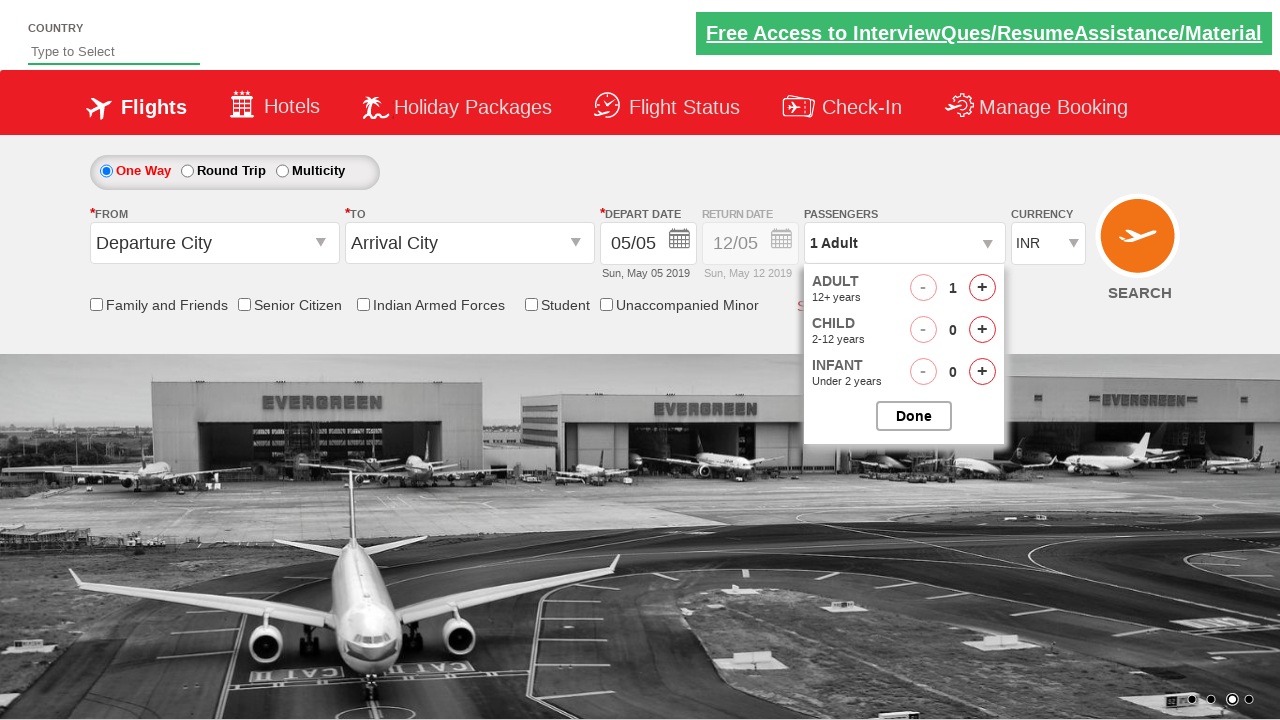